Navigates to an automation practice page and retrieves the browser window dimensions using JavaScript execution

Starting URL: https://rahulshettyacademy.com/AutomationPractice/

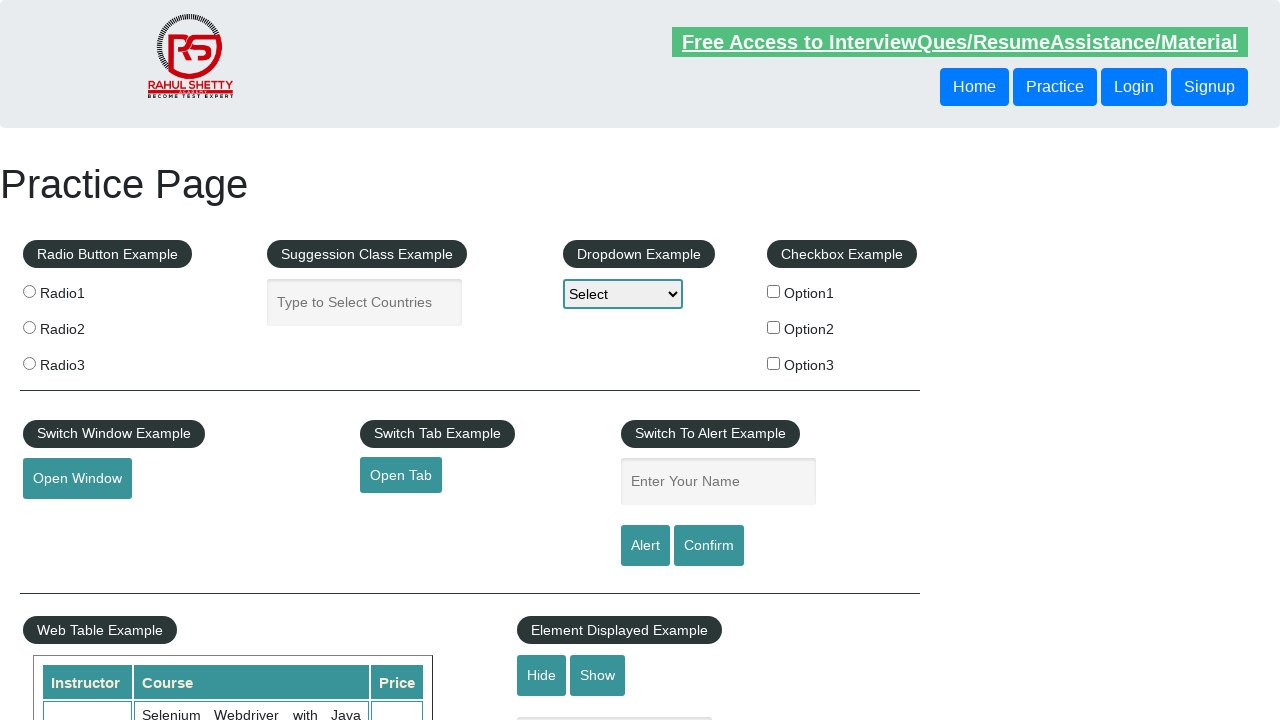

Navigated to automation practice page
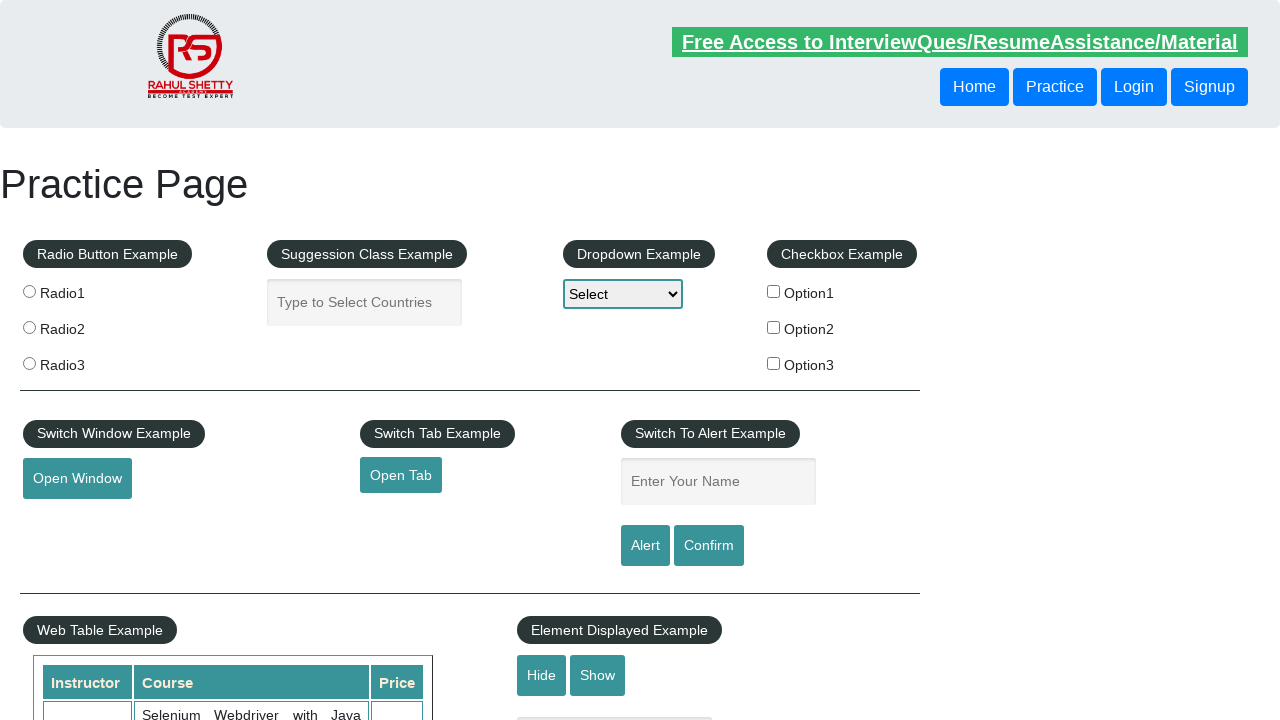

Retrieved window inner height: 720px
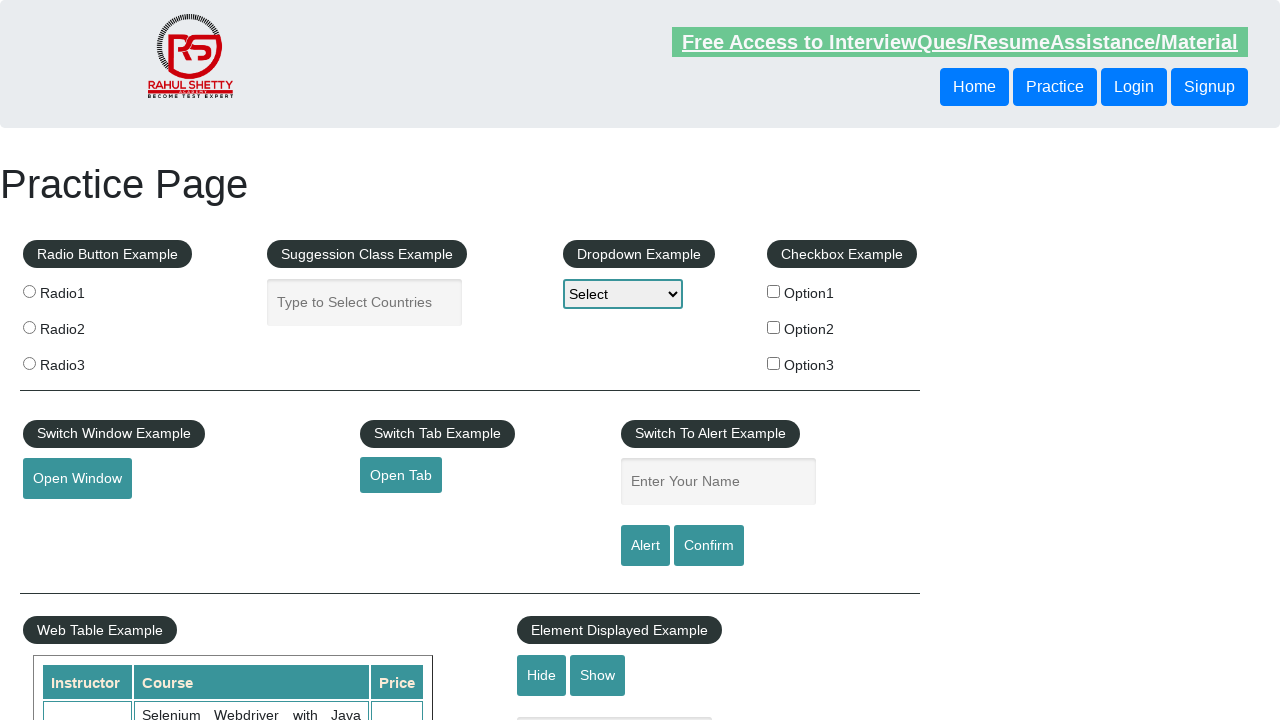

Retrieved window inner width: 1280px
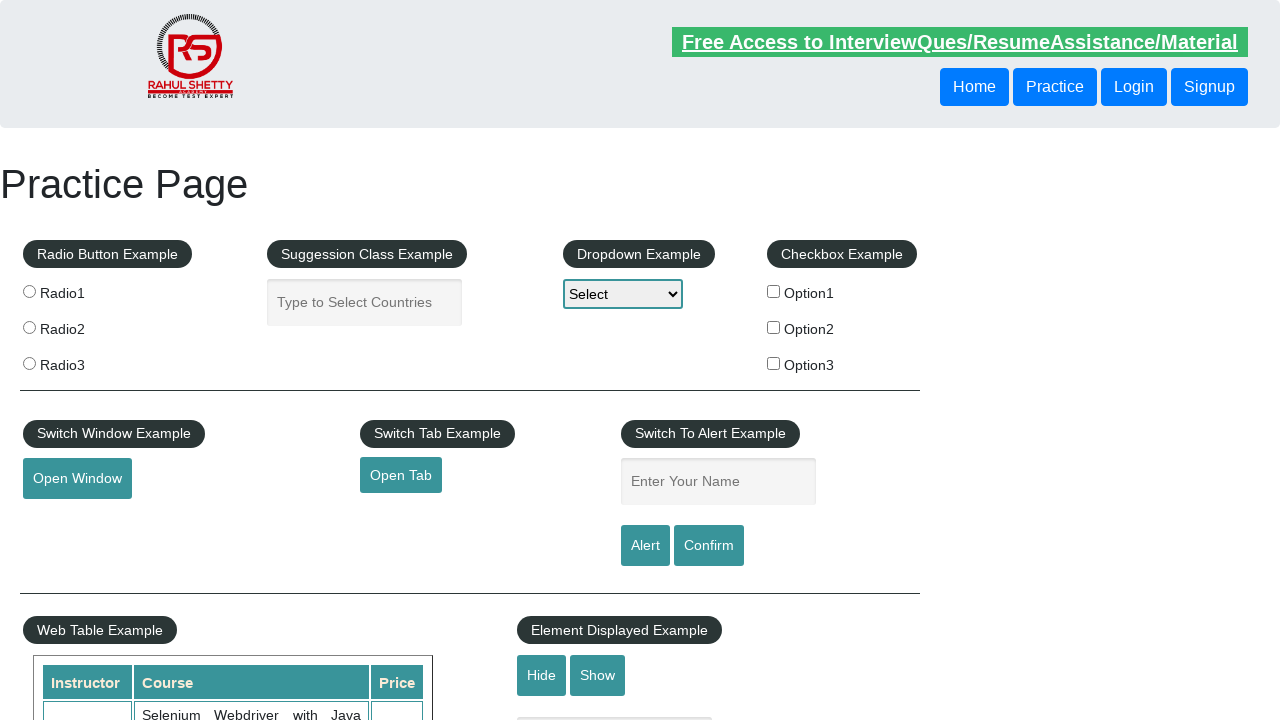

Page DOM content loaded
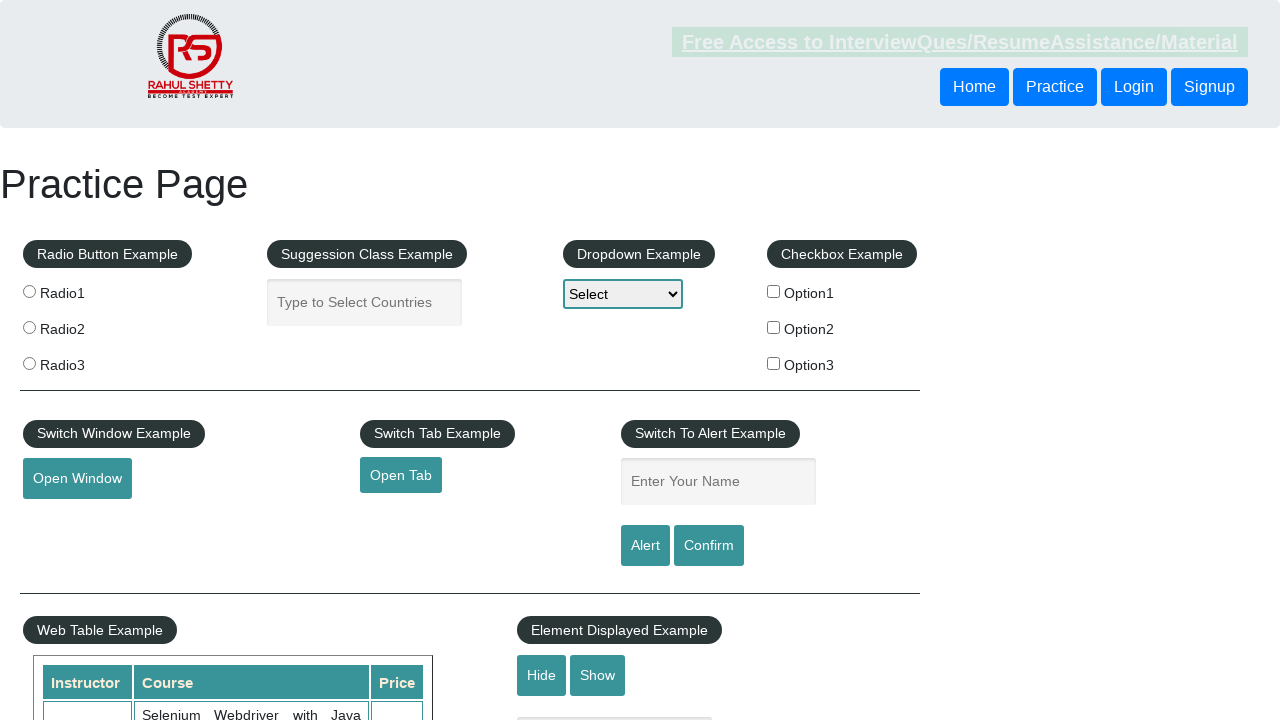

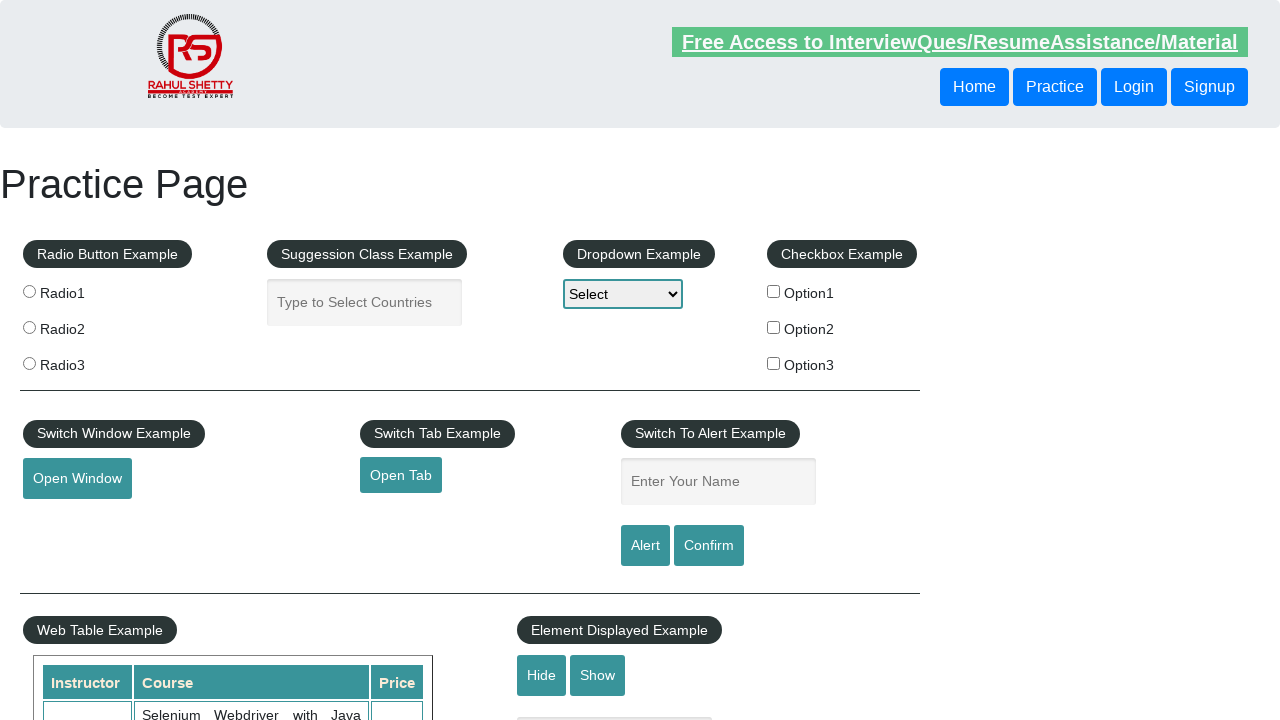